Navigates to CERN info page and clicks on the first link in the list

Starting URL: http://info.cern.ch

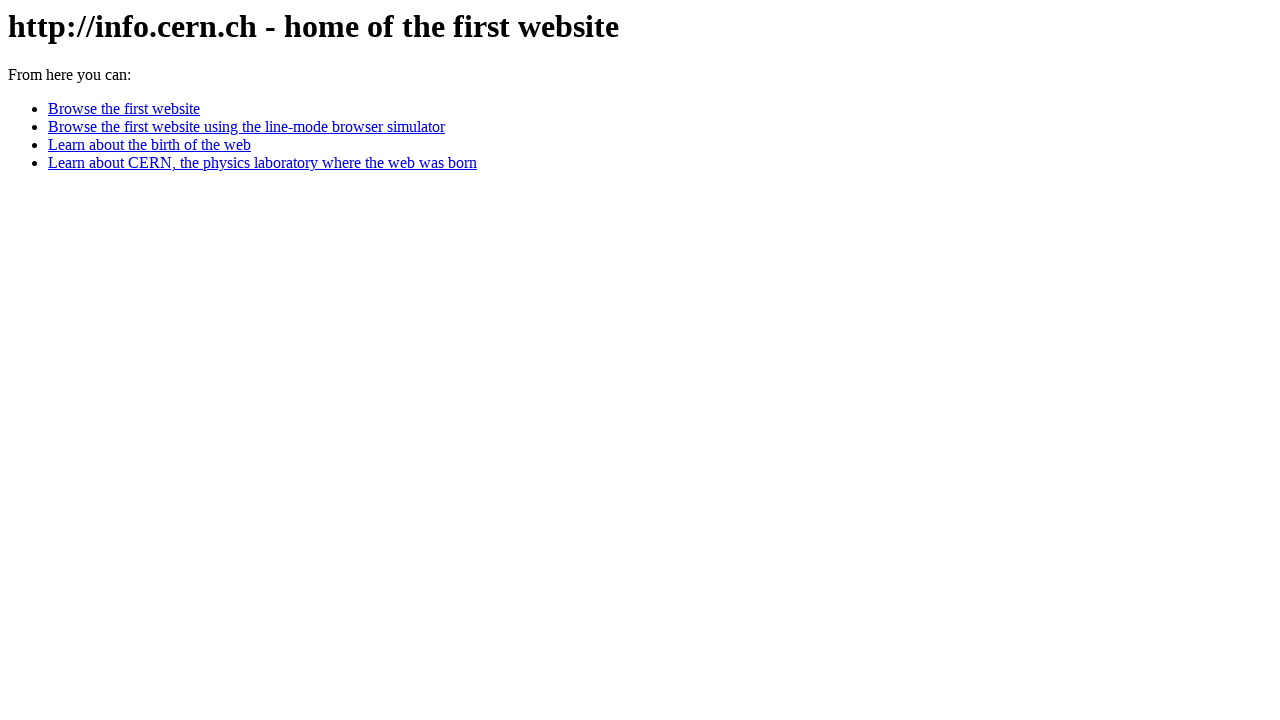

Navigated to CERN info page
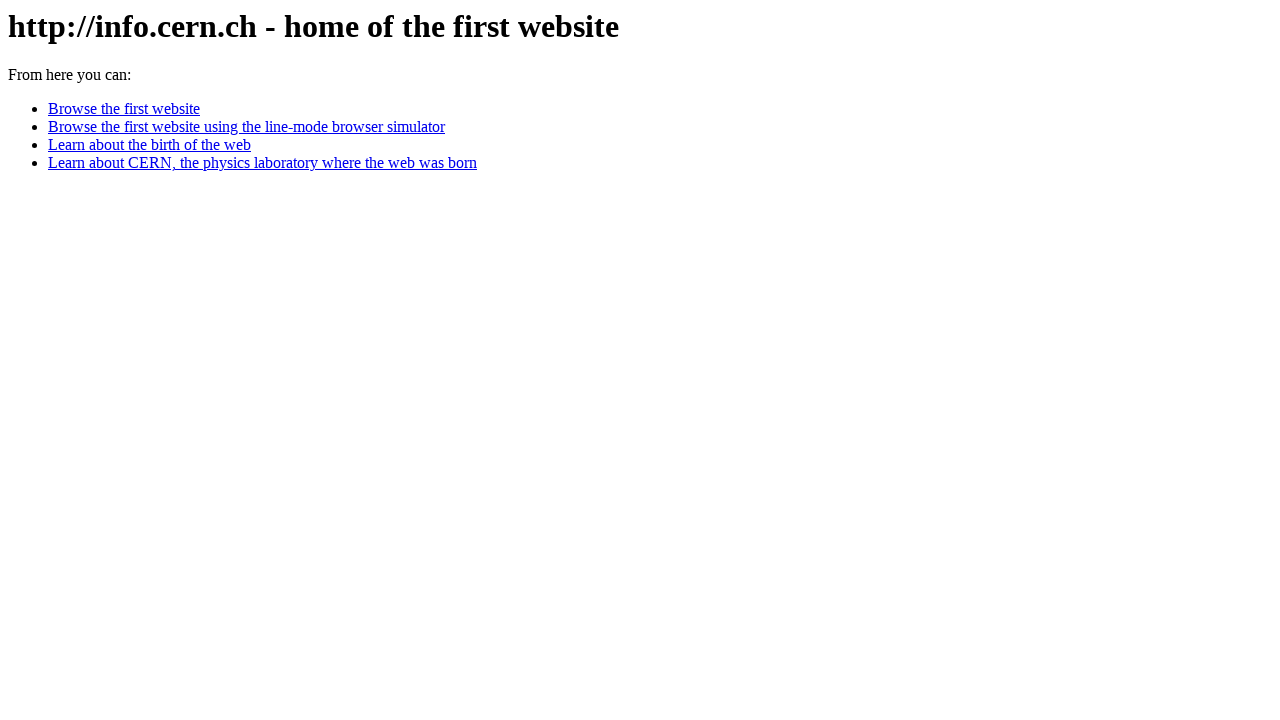

Clicked on the first link in the list using XPath at (124, 109) on xpath=//html/body/ul/li[1]/a
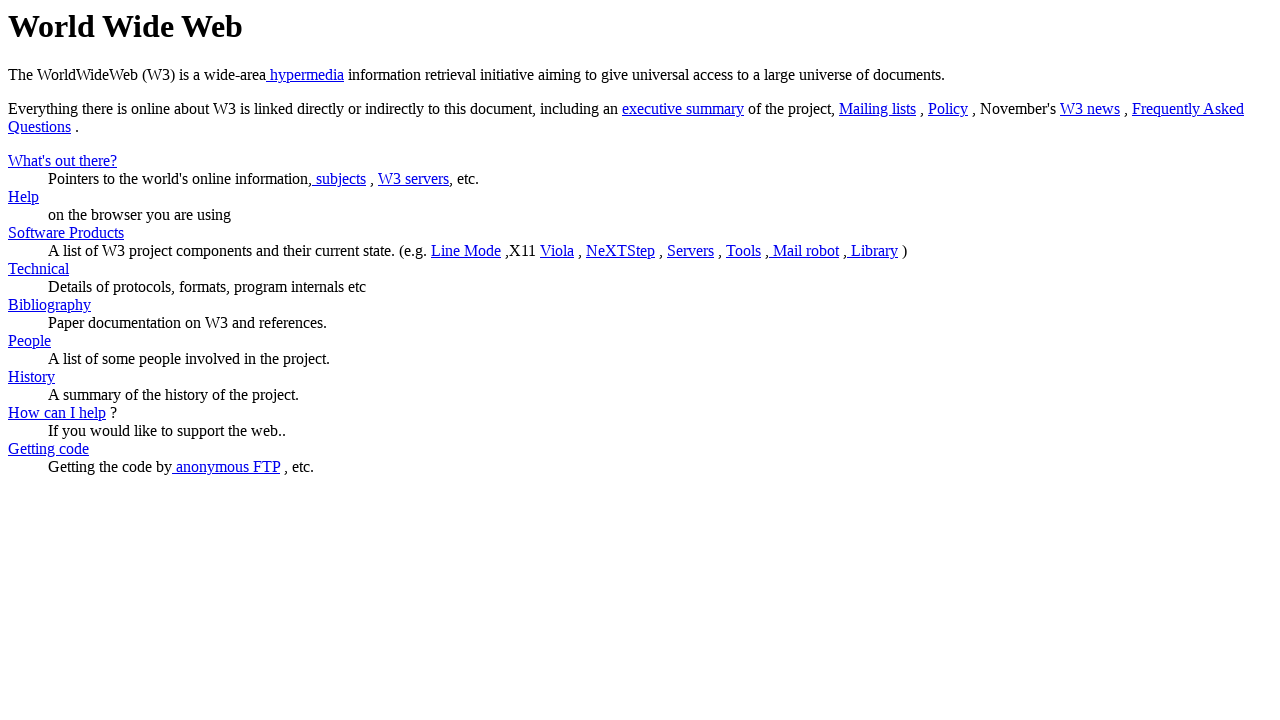

Waited for page to load (networkidle)
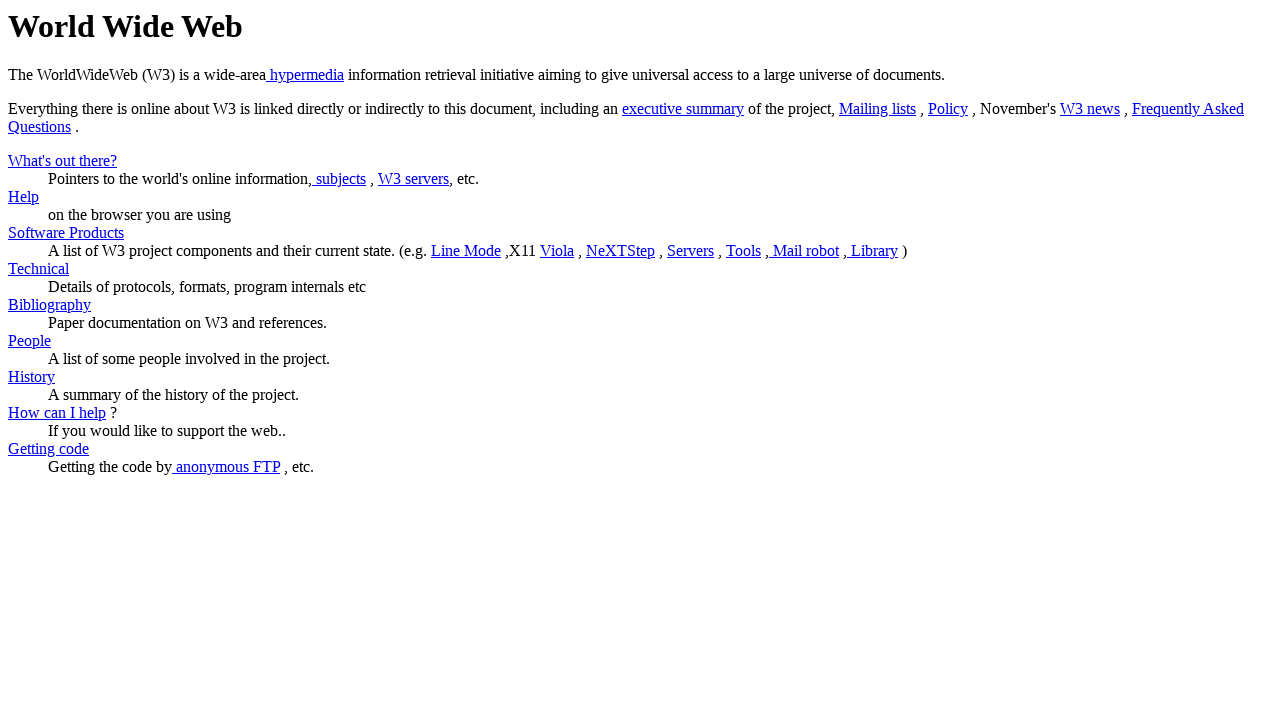

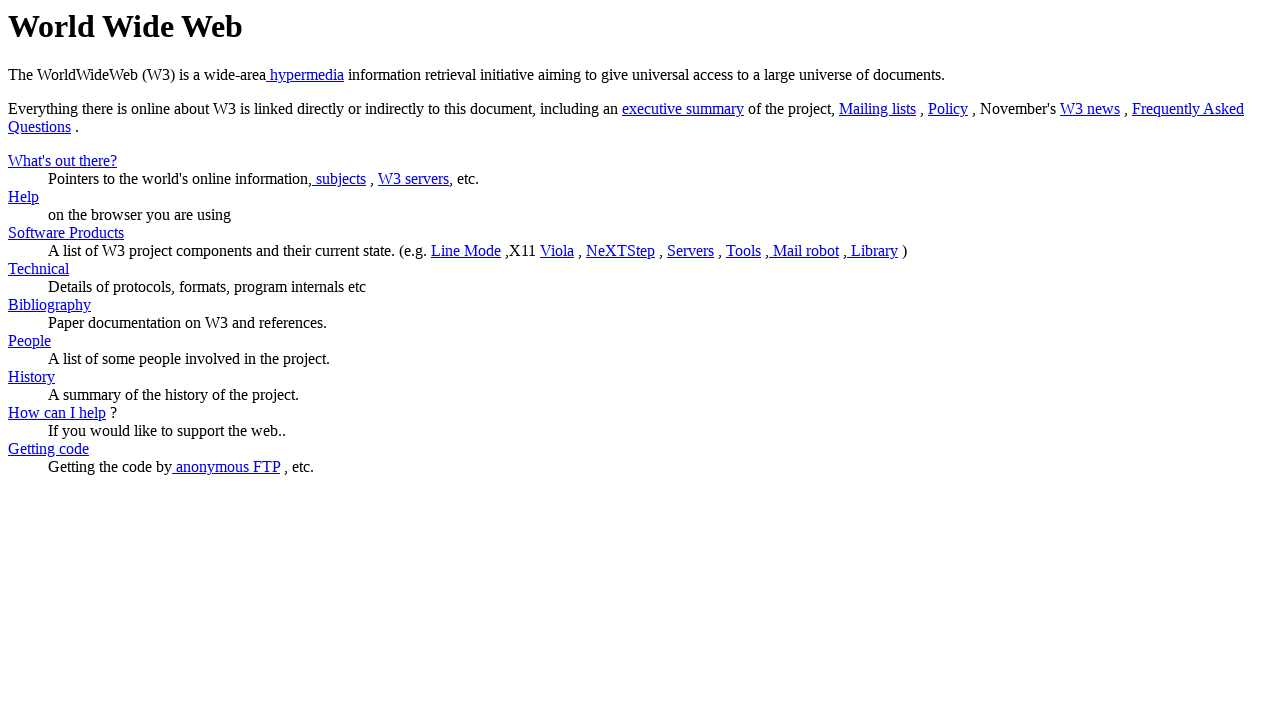